Tests a registration form by filling all form fields (first name, last name, email) and submitting, then verifying successful registration message appears.

Starting URL: http://suninjuly.github.io/registration1.html

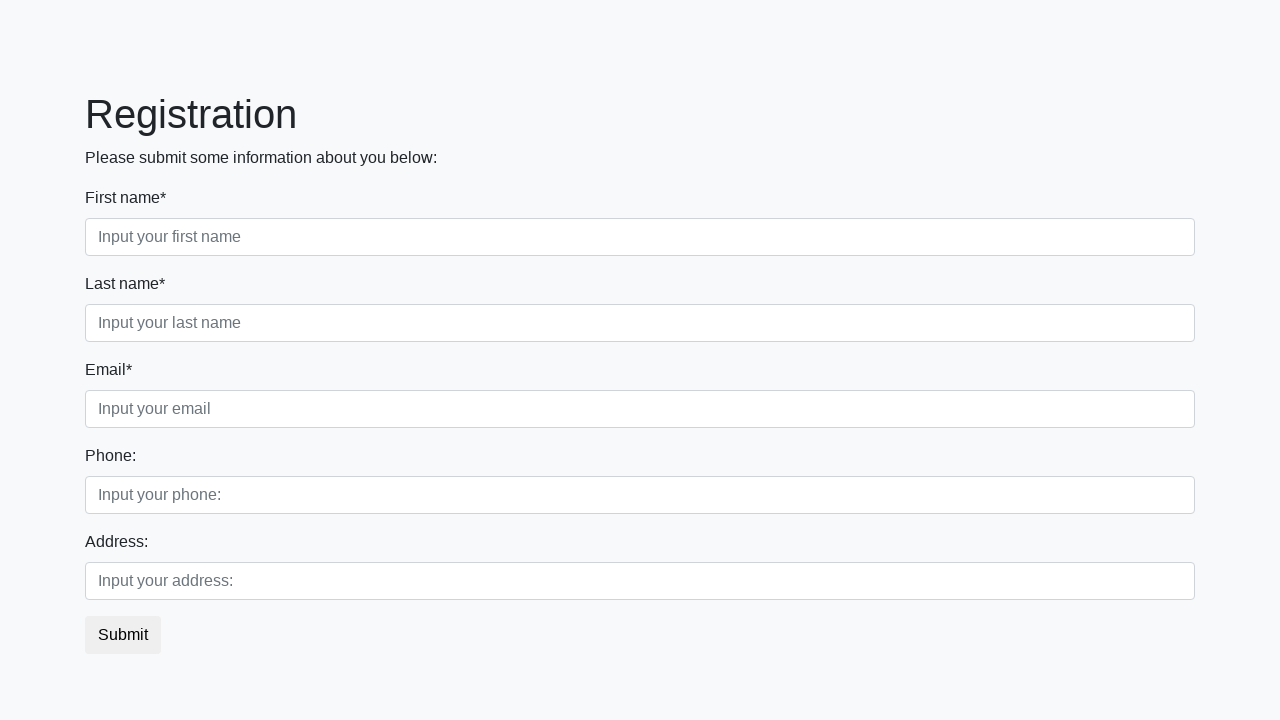

Filled first name field with 'Ivan' on input.form-control.first
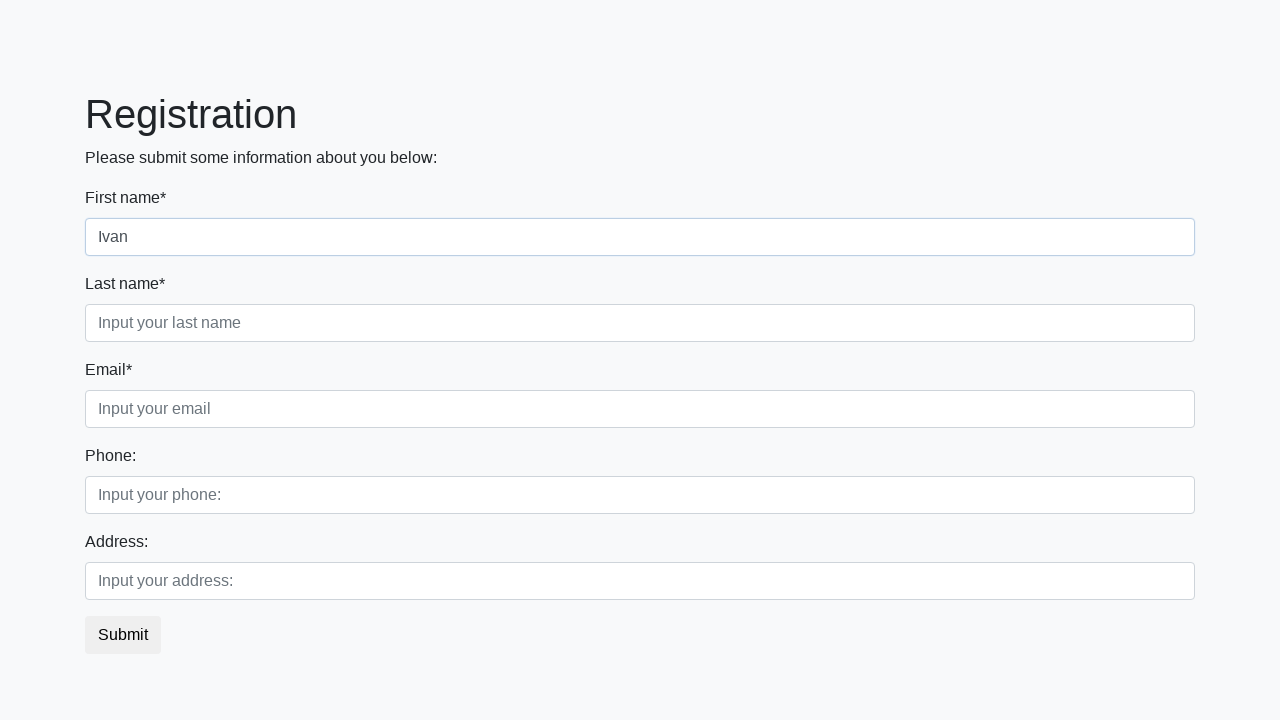

Filled last name field with 'Petrov' on input.form-control.second
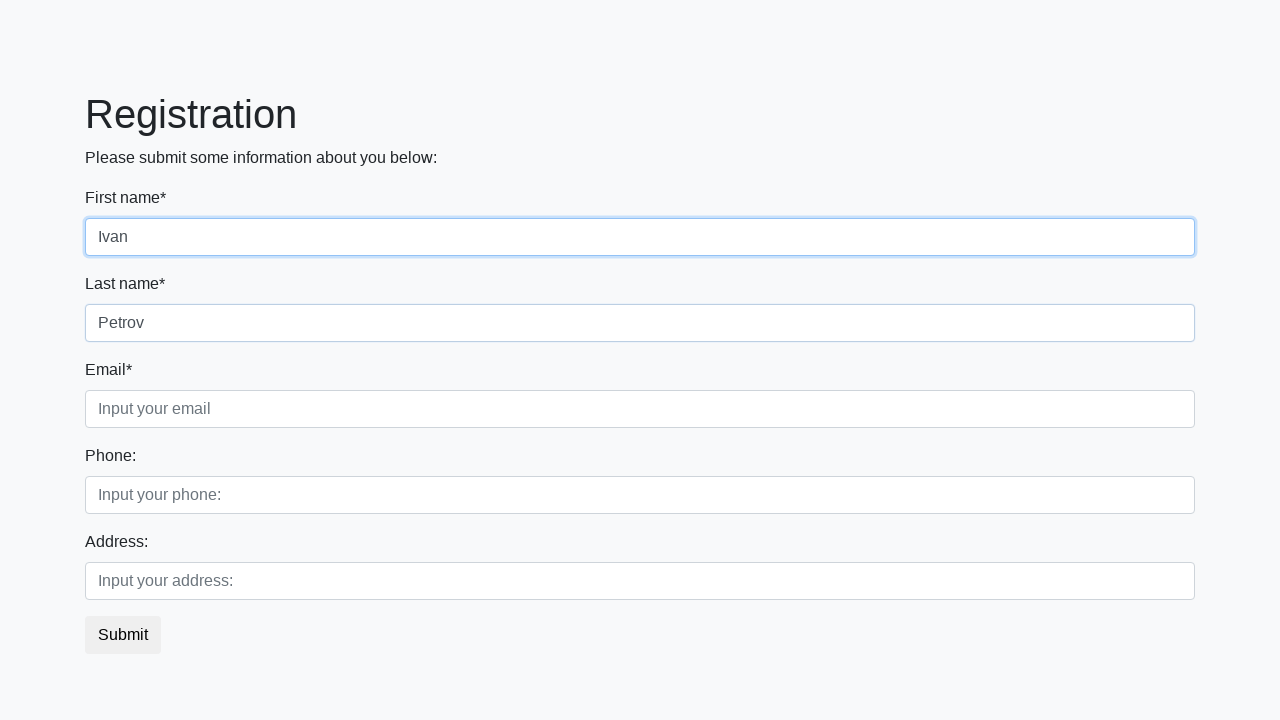

Filled email field with 'PetVan@kuku.ru' on input.form-control.third
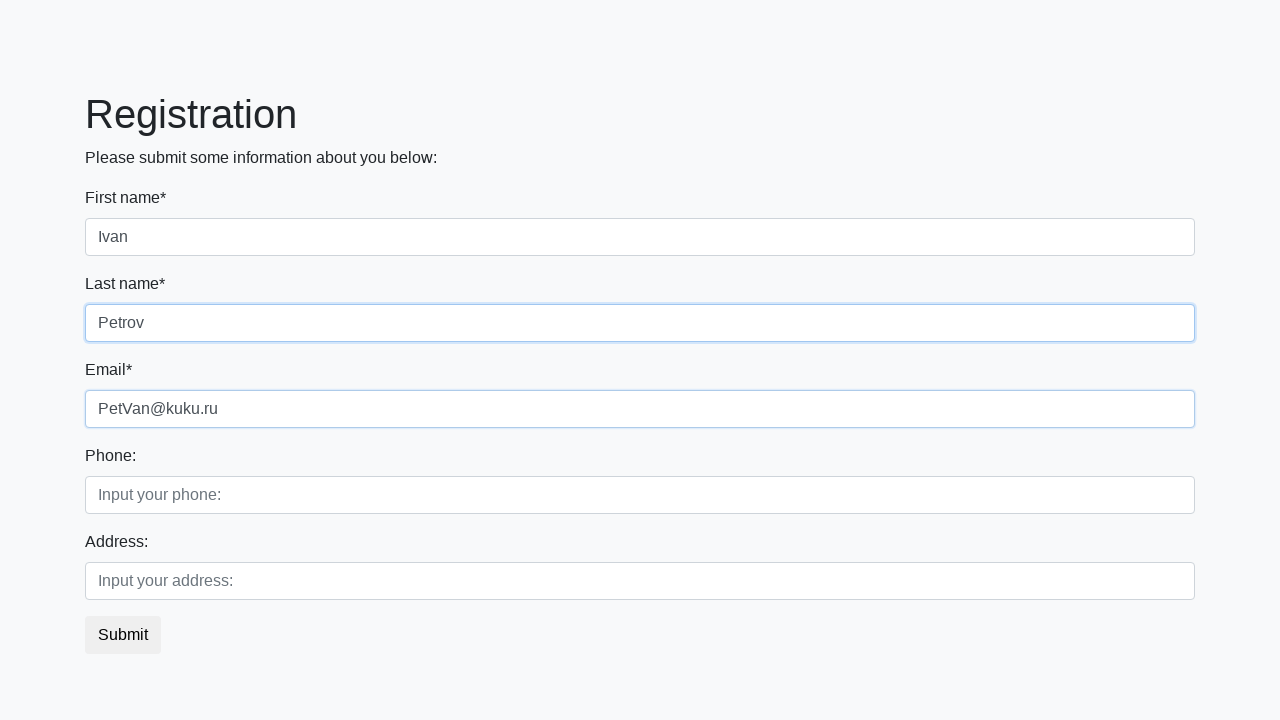

Clicked submit button to register at (123, 635) on button.btn
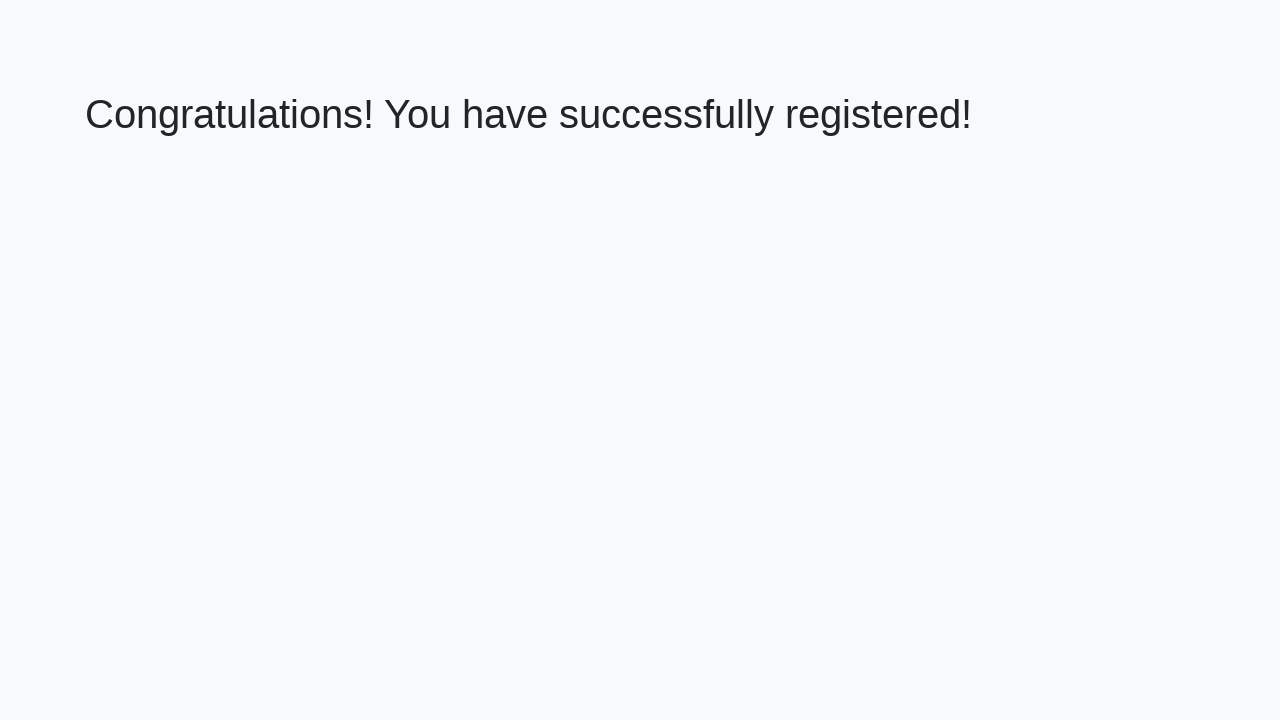

Registration successful - success message appeared
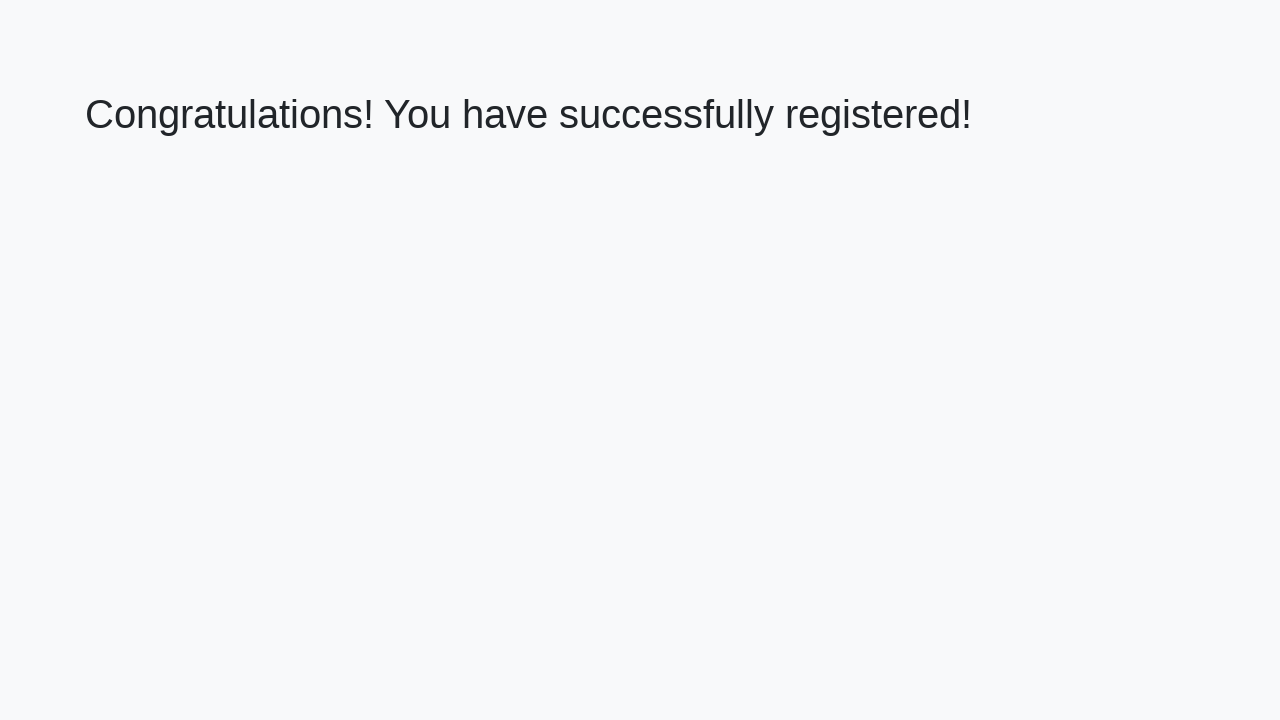

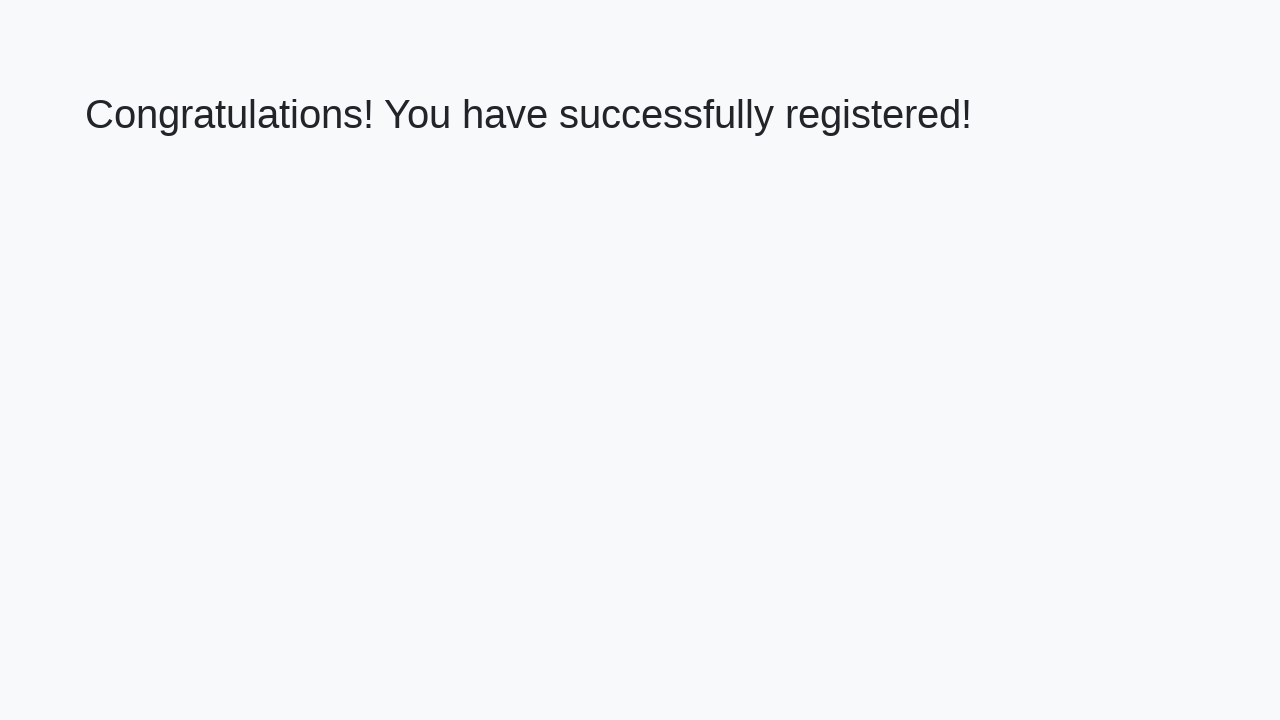